Tests the "Forgot your password?" flow by clicking the link and filling out the password reset form with name, email, and phone number fields, then submitting the form.

Starting URL: https://rahulshettyacademy.com/locatorspractice/

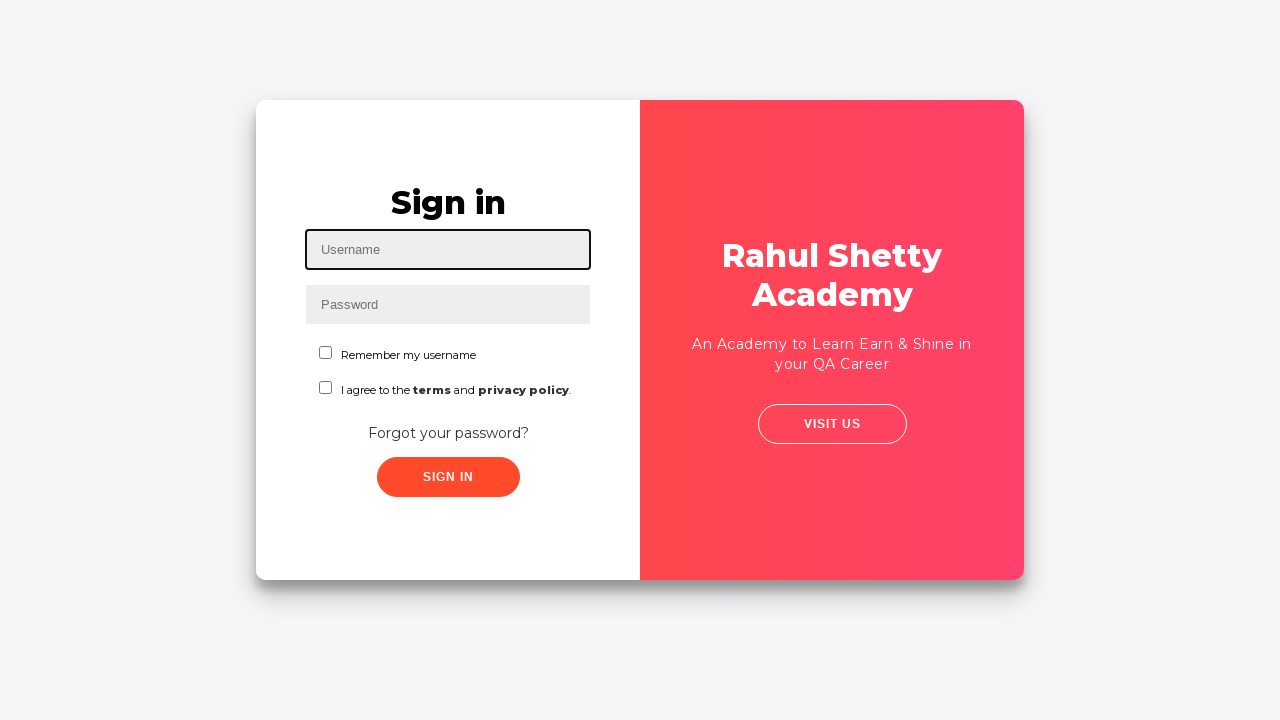

Navigated to Rahul Shetty Academy locators practice page
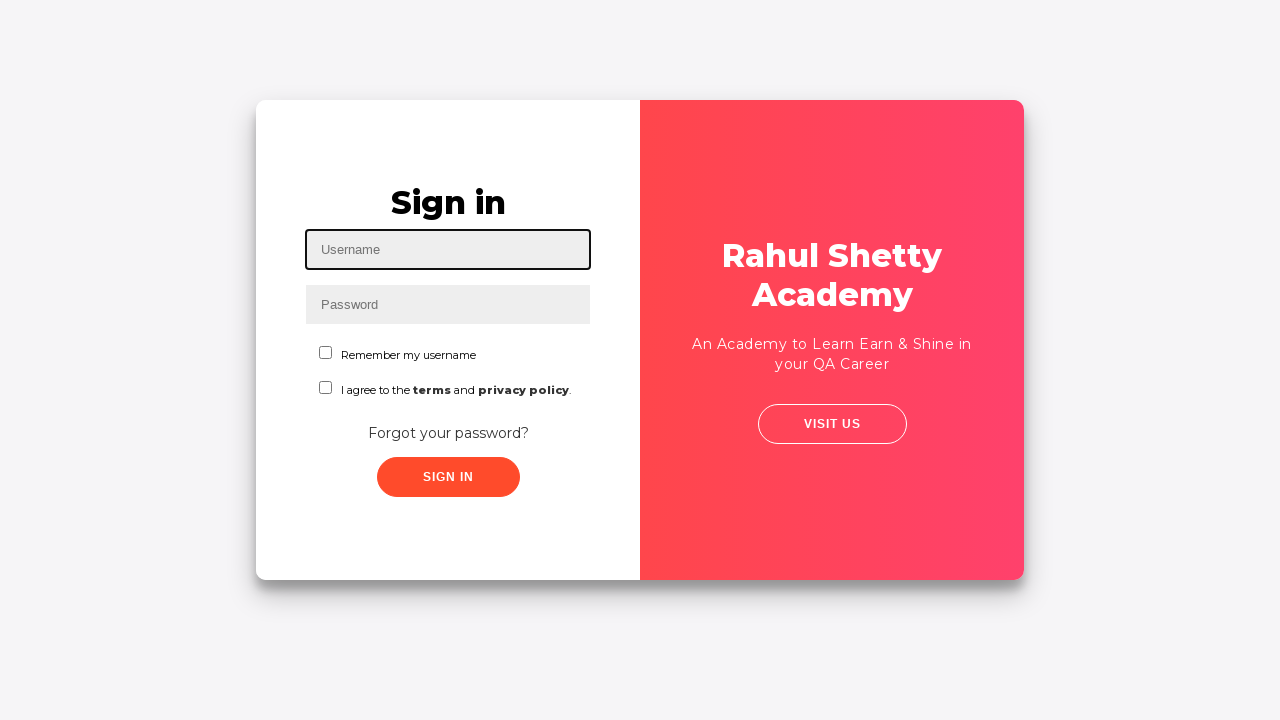

Clicked on 'Forgot your password?' link at (448, 433) on text=Forgot your password?
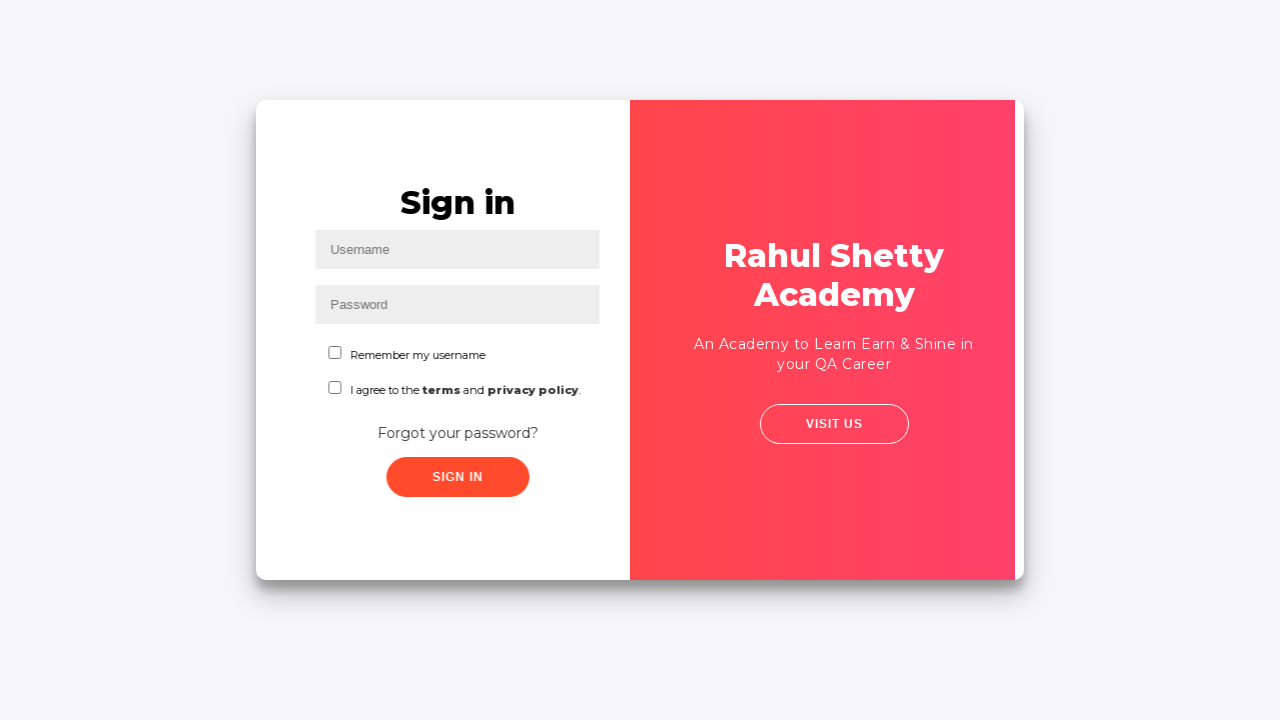

Filled in Name field with 'ravan' on input[placeholder='Name']
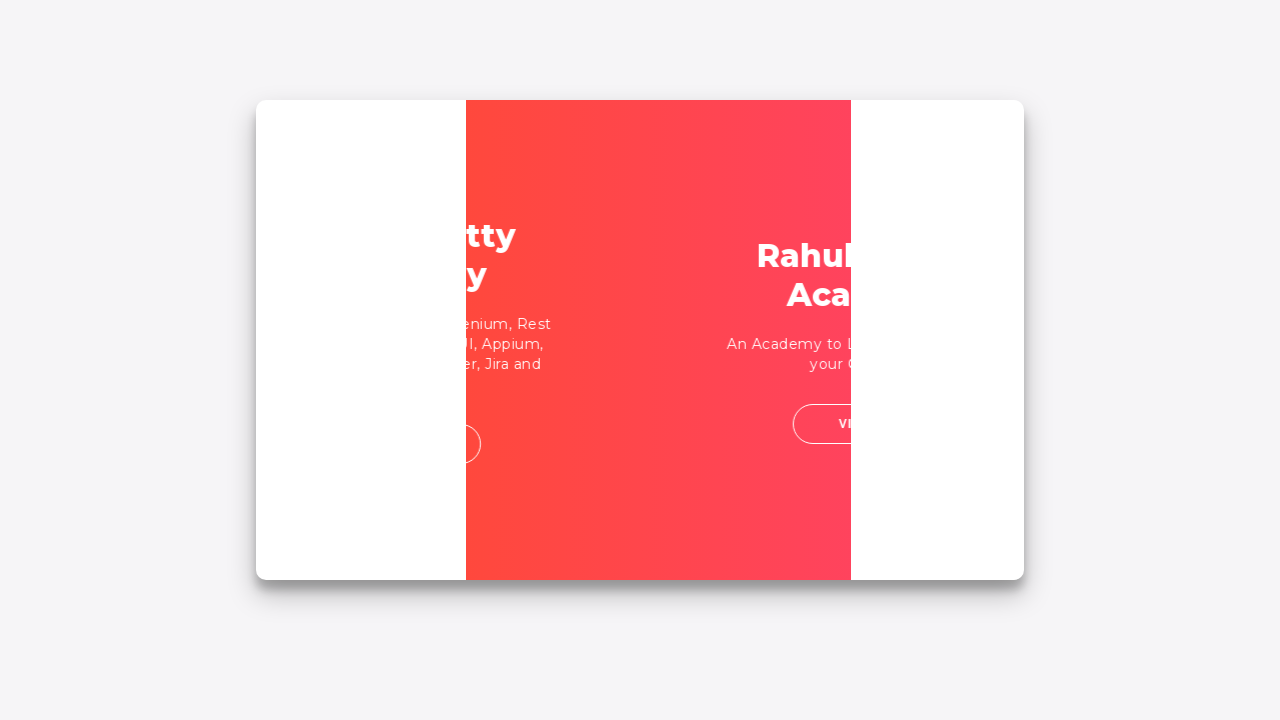

Filled in Email field with 'ravank@example.com' on input[placeholder='Email']
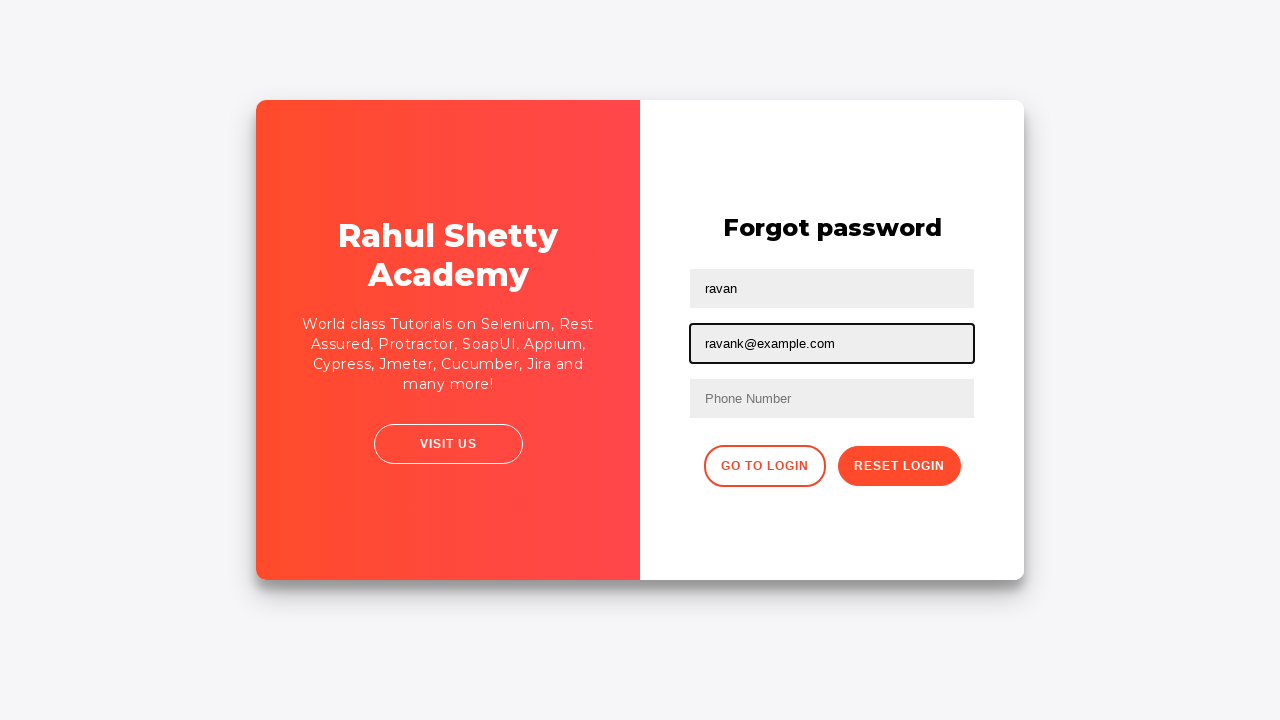

Filled in Phone Number field with '91824181046' on input[placeholder='Phone Number']
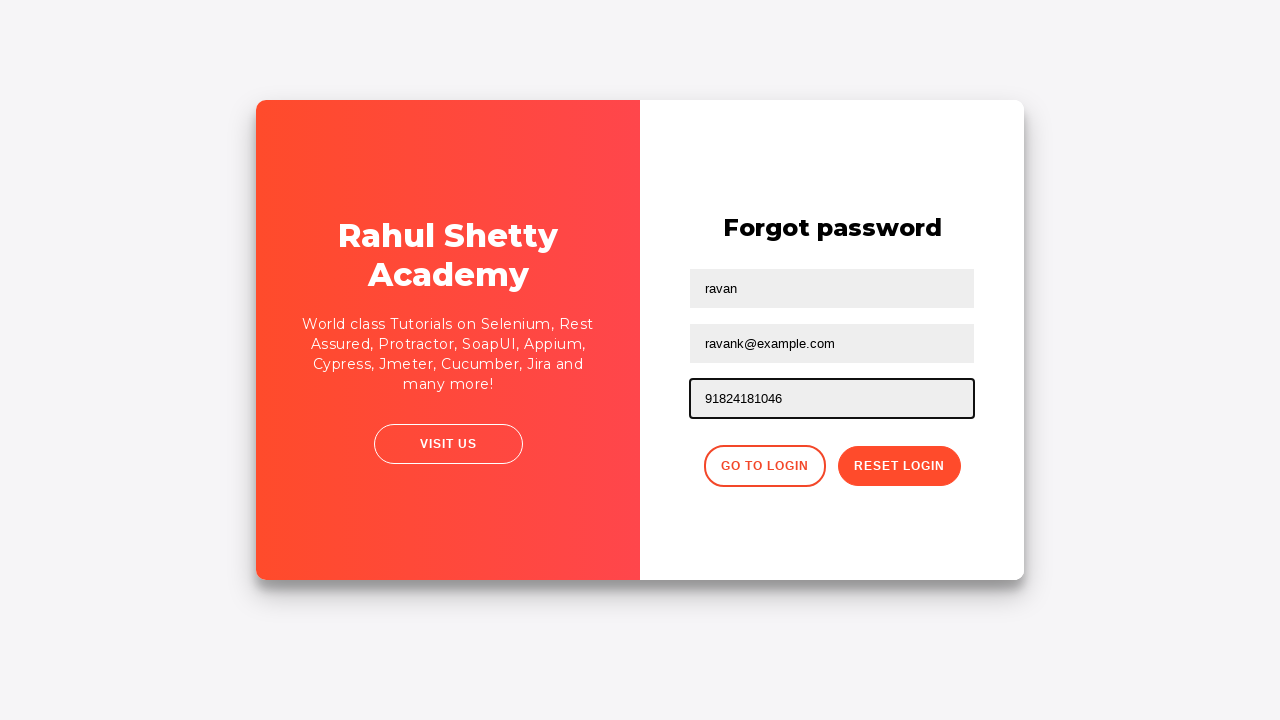

Clicked the Reset Login button to submit password reset form at (899, 466) on button:has-text('Reset Login')
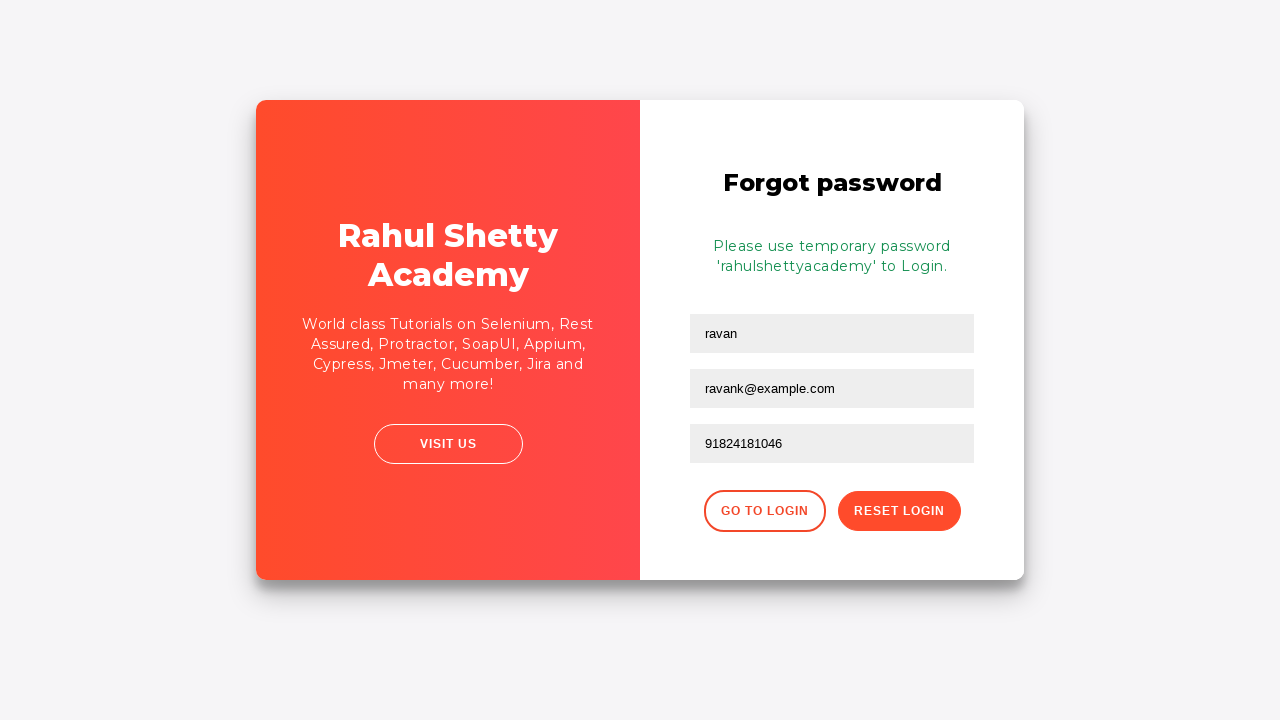

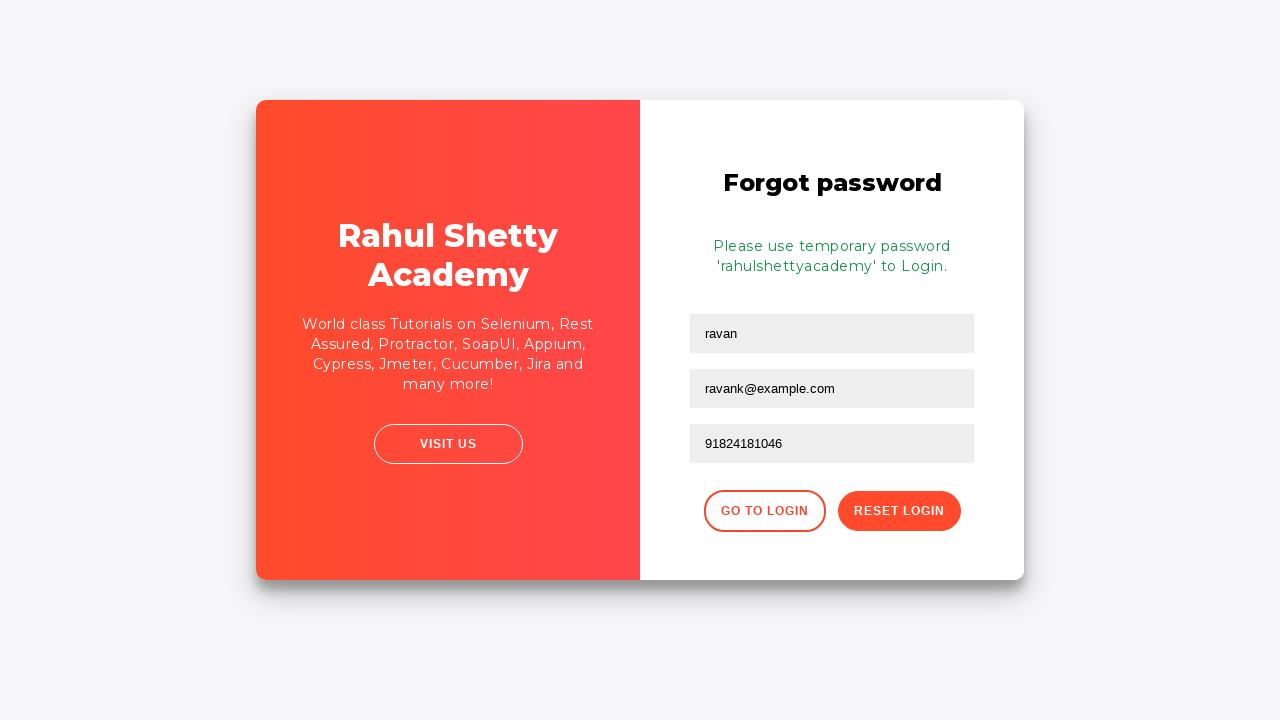